Navigates to a movie/show listing page, waits for items to load, then clicks on a detail item to view its full information page including the title, categories, and description.

Starting URL: https://spa2.scrape.center/page/1

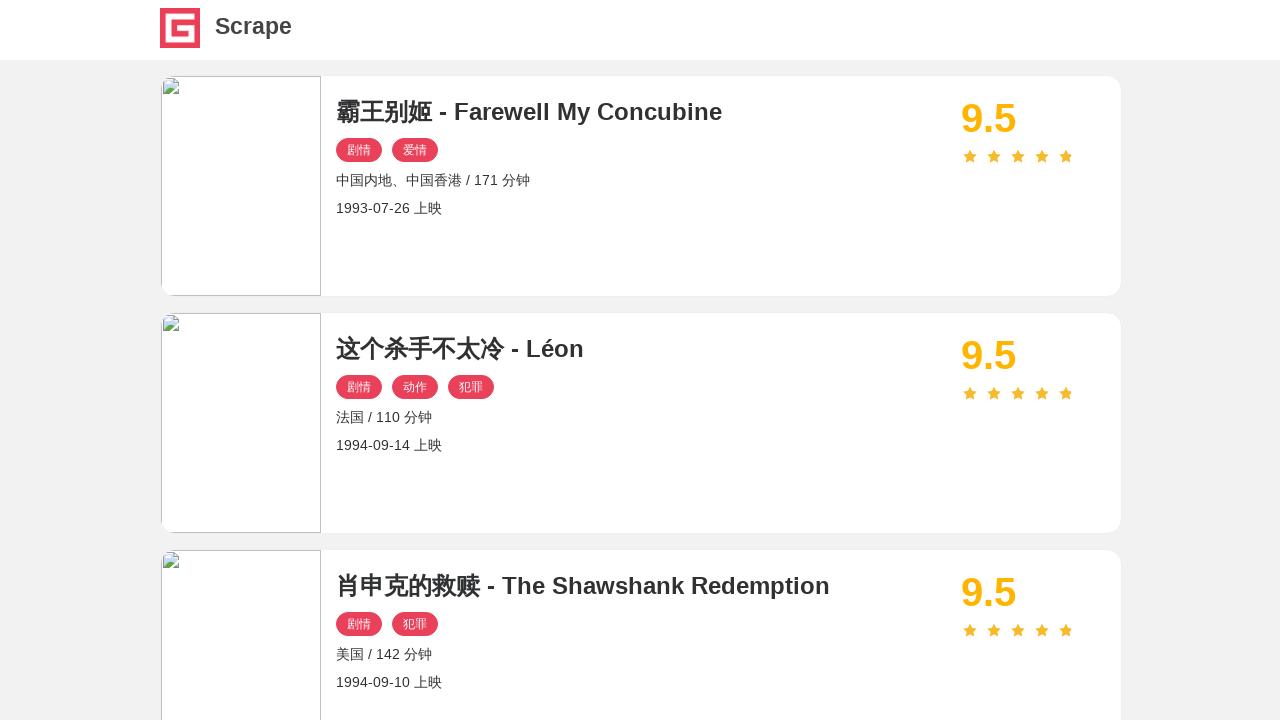

Waited for listing items to load on the index page
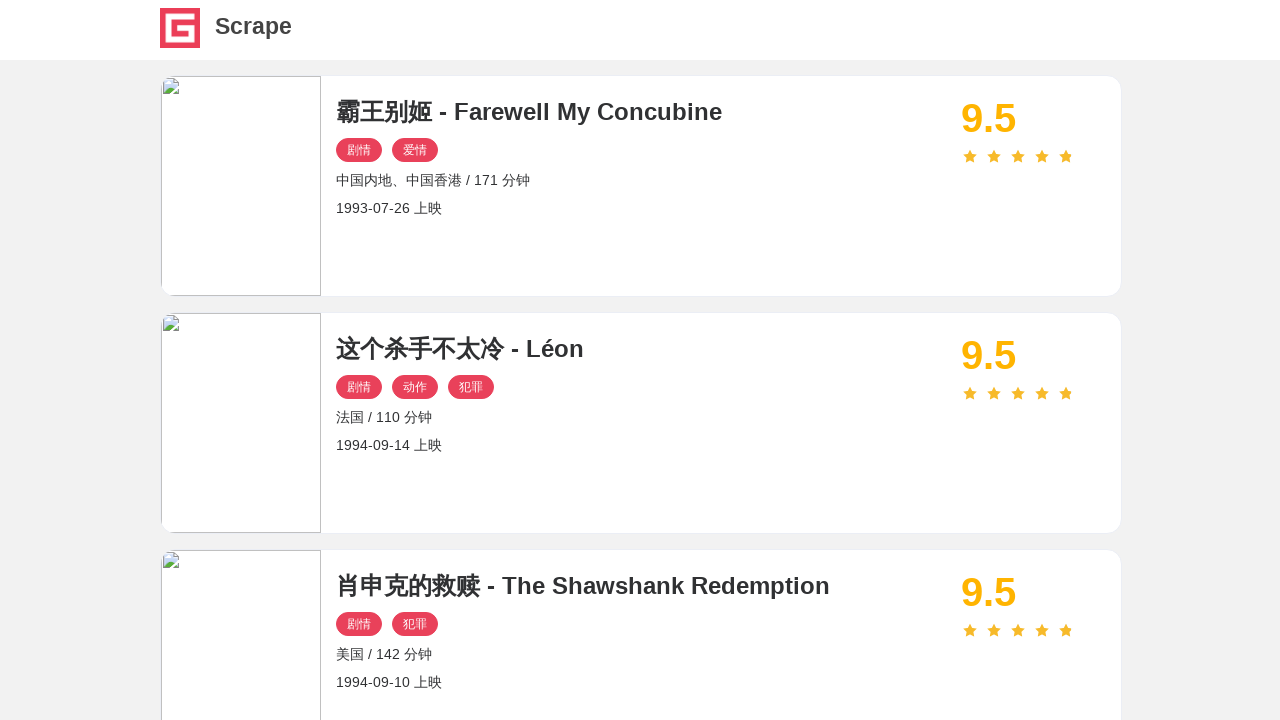

Located the first item in the listing
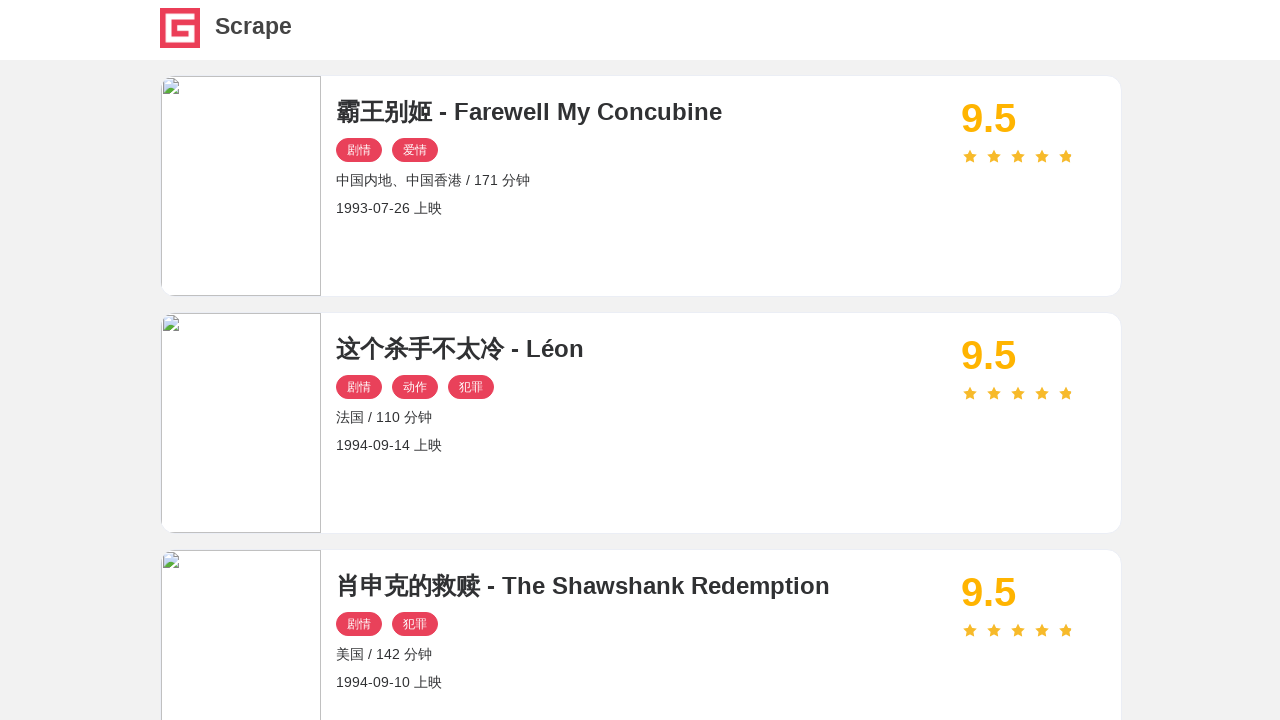

Clicked on the first item to view its detail page at (641, 112) on .item .name >> nth=0
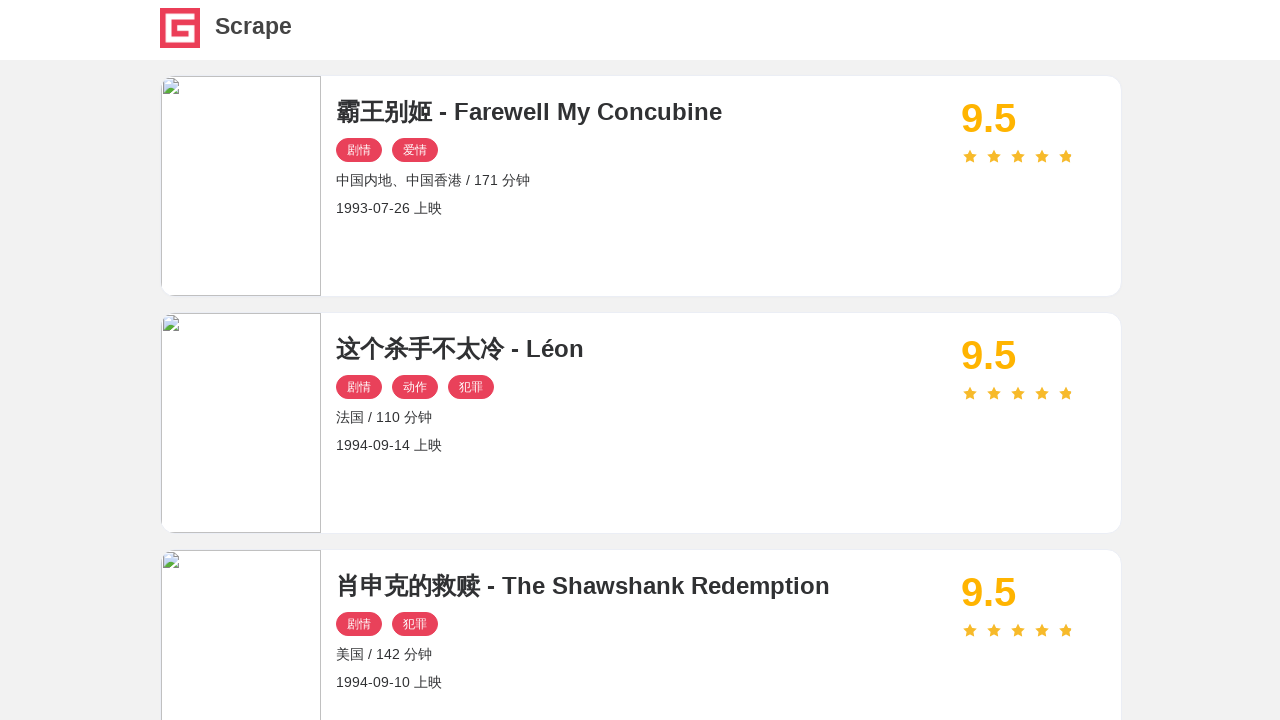

Detail page loaded with title element visible
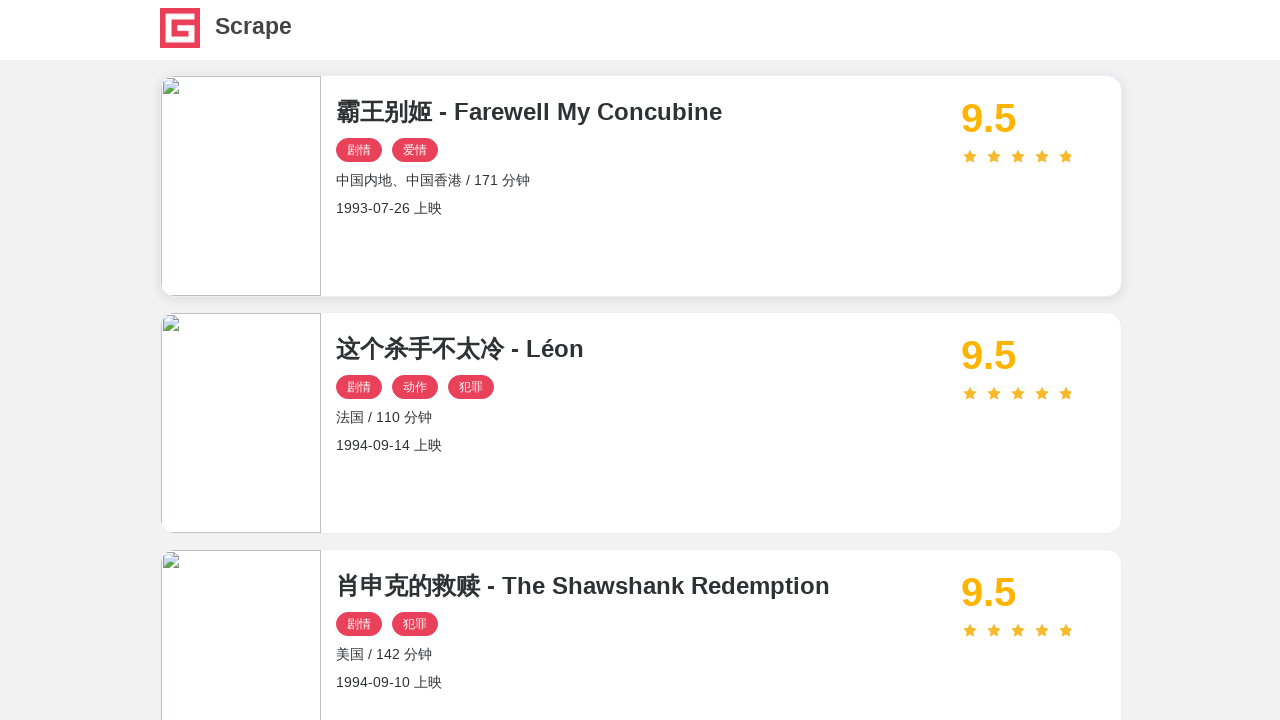

Categories element is present on detail page
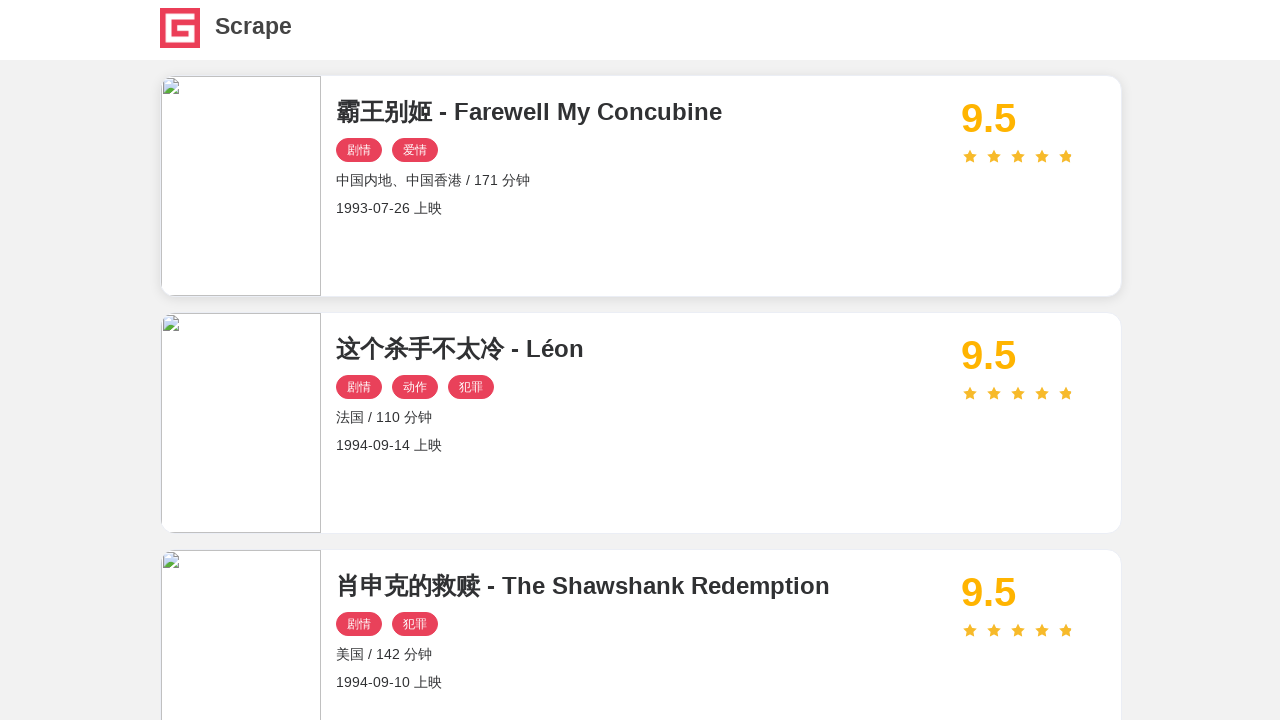

Cover image element is present on detail page
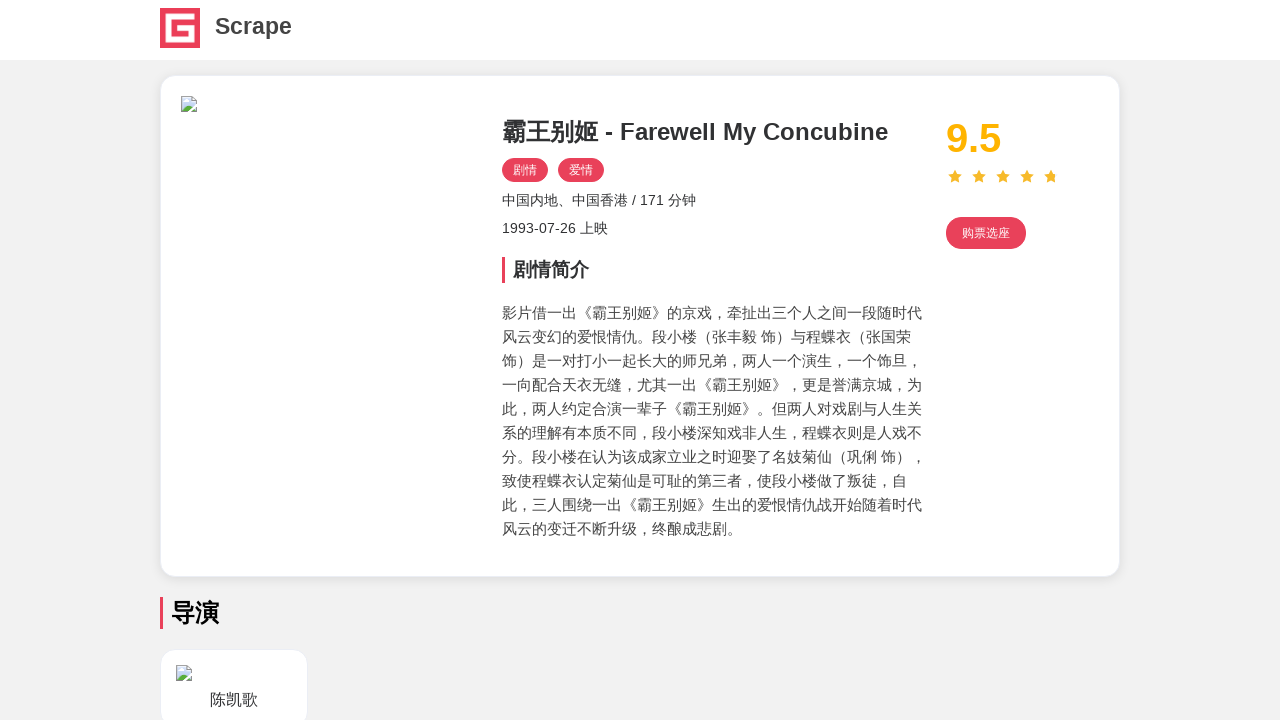

Score element is present on detail page
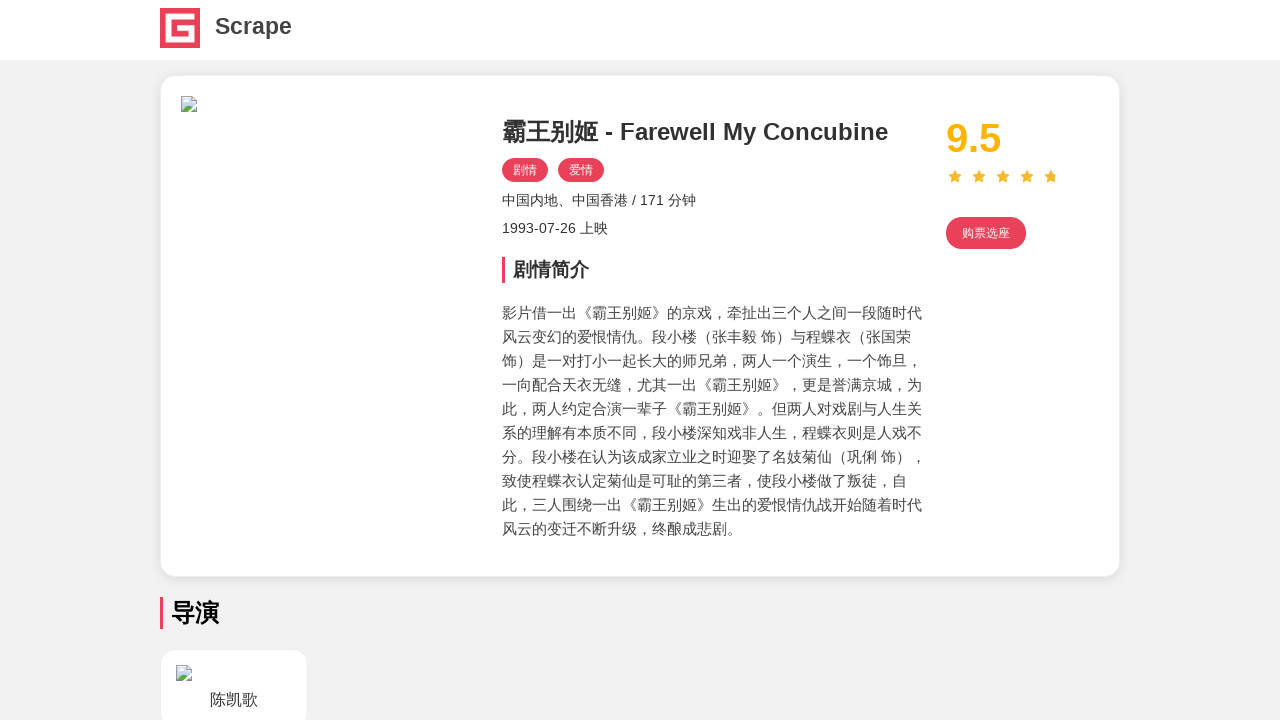

Description element is present on detail page
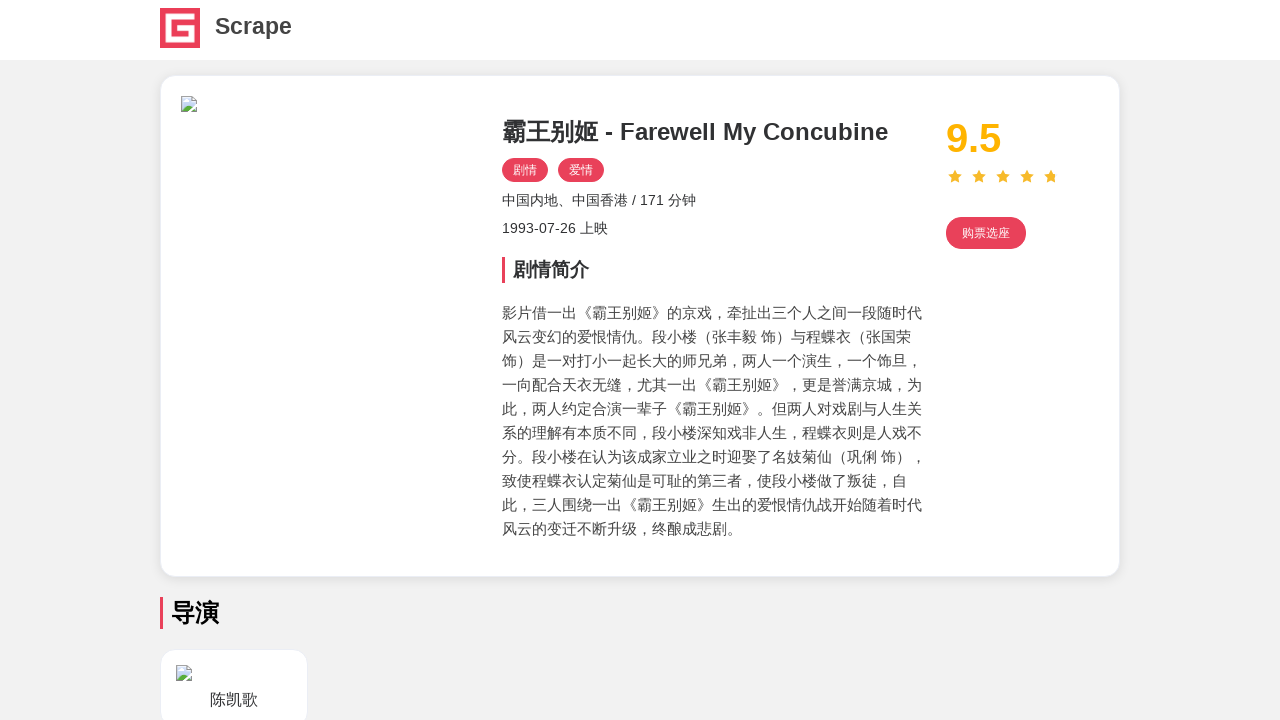

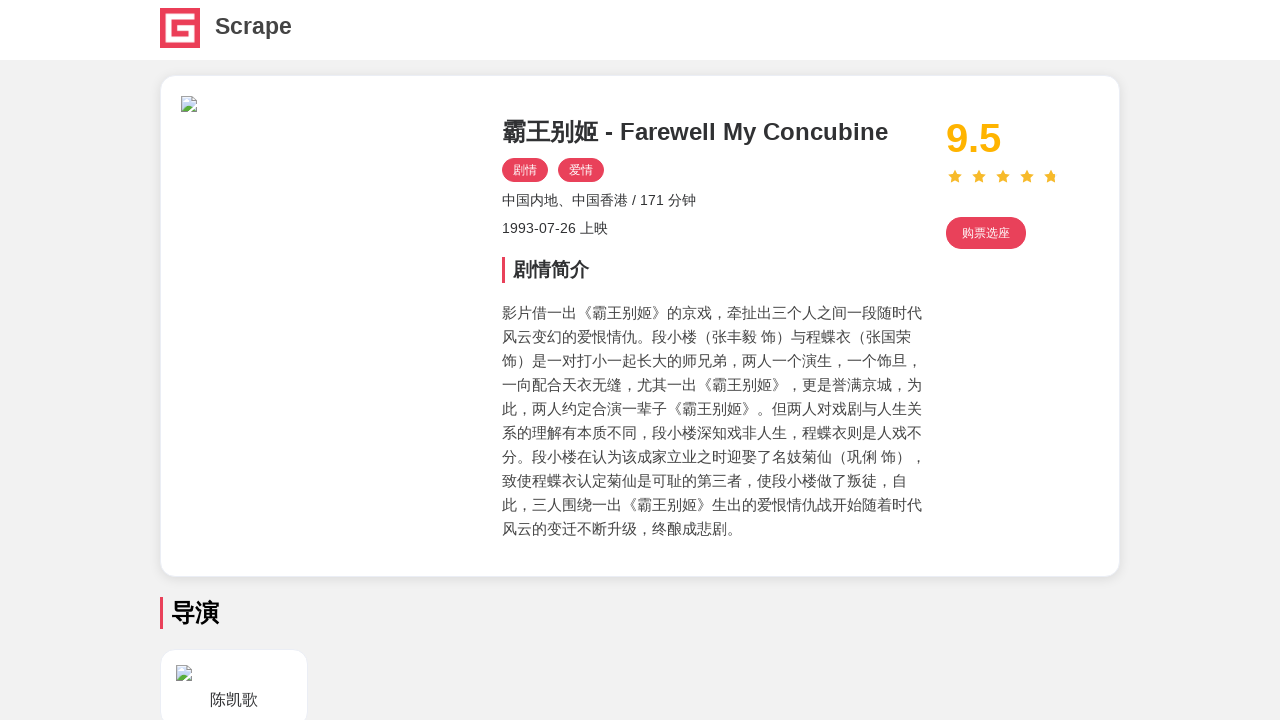